Tests the user registration form on ParaBank by filling out all required fields including personal information, address, and account credentials, then submitting the form.

Starting URL: https://parabank.parasoft.com/parabank/index.htm

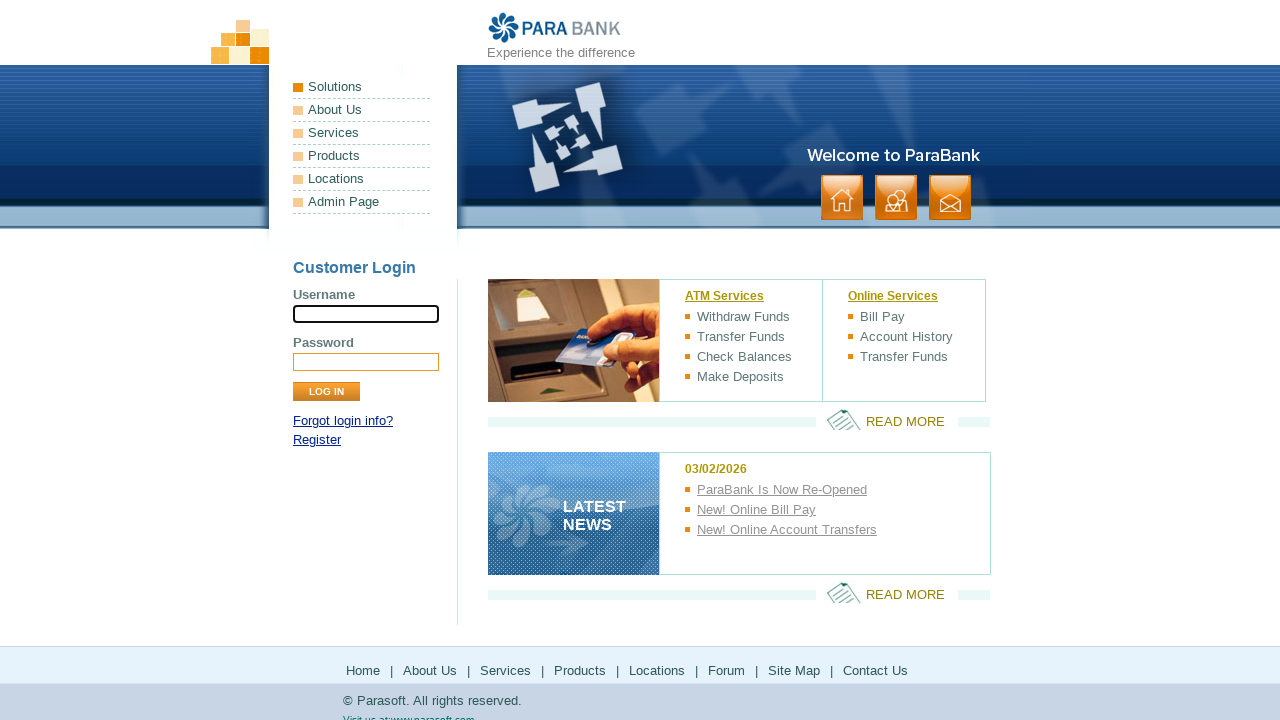

Clicked the Register link at (317, 440) on xpath=//*[@id='loginPanel']/p[2]/a
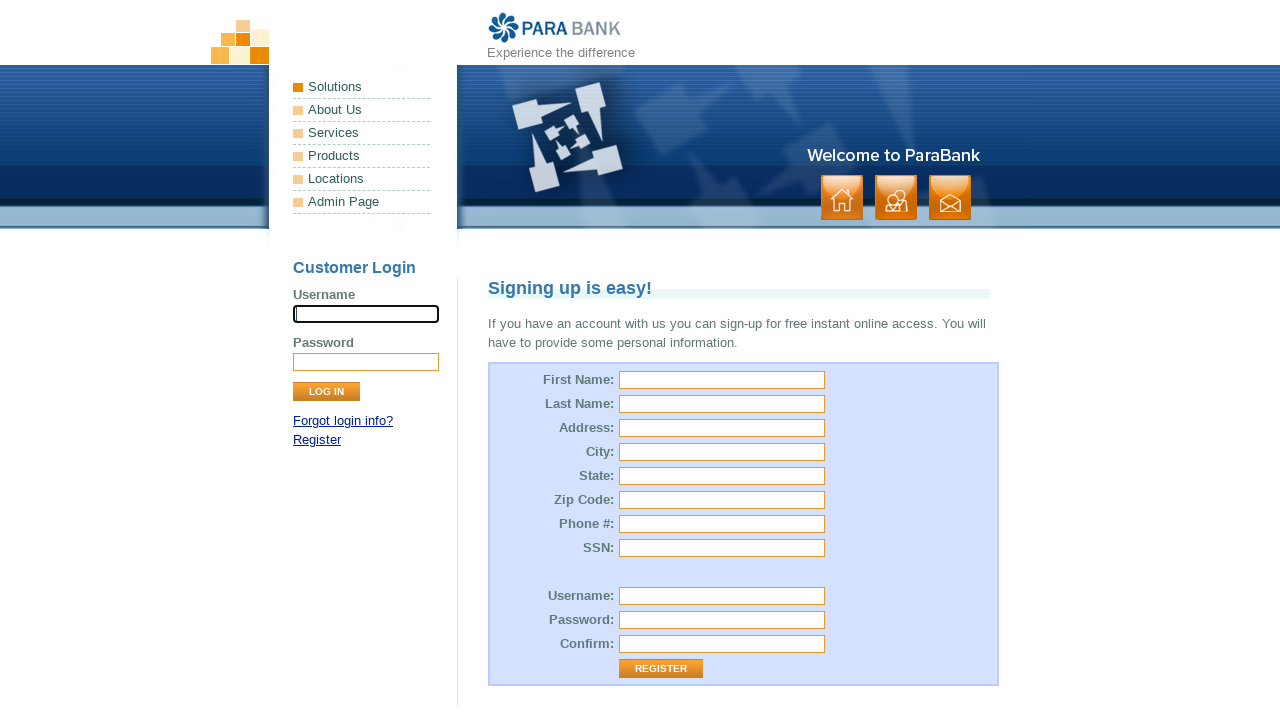

Filled in first name as 'Jennifer' on #customer\.firstName
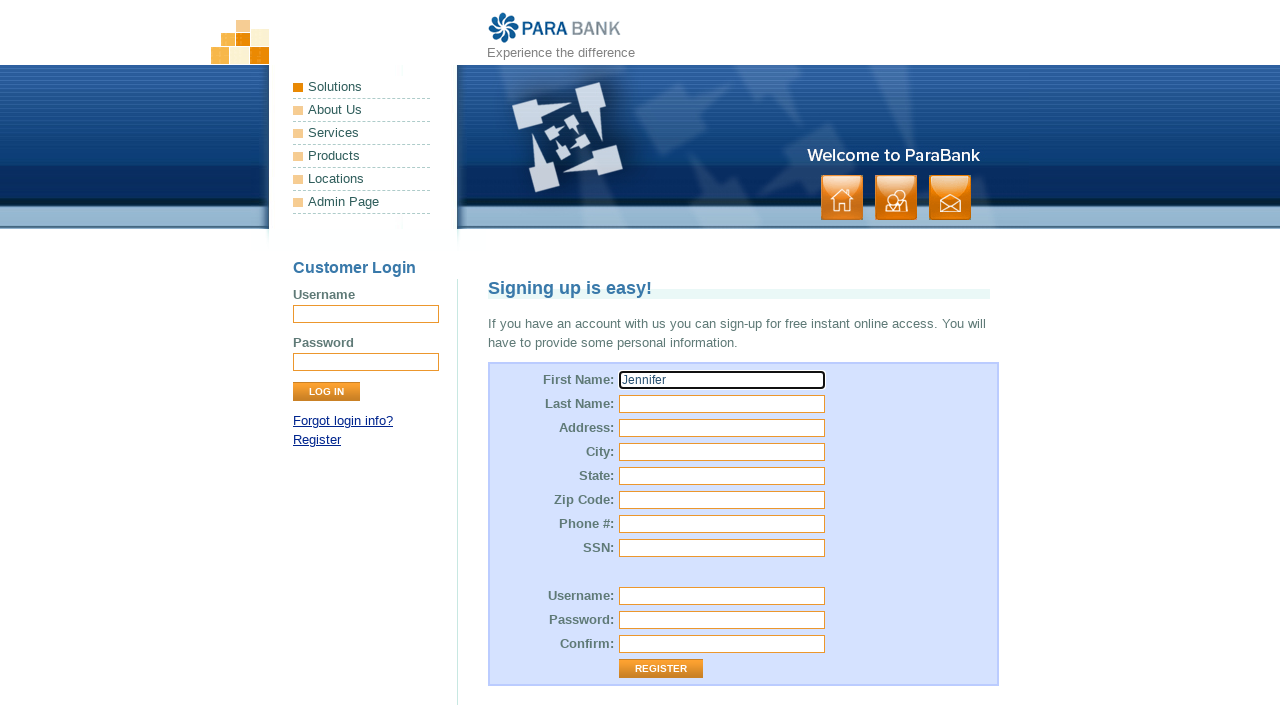

Filled in last name as 'Martinez' on #customer\.lastName
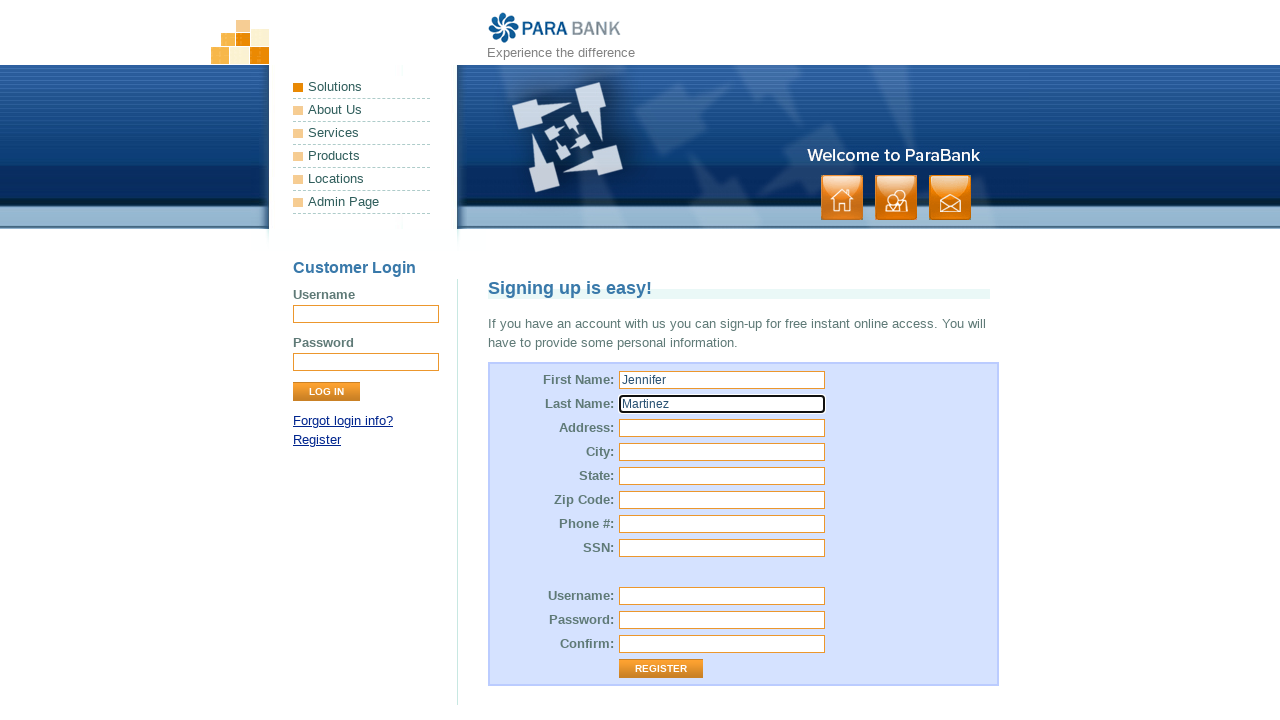

Filled in street address as '742 Maple Avenue' on #customer\.address\.street
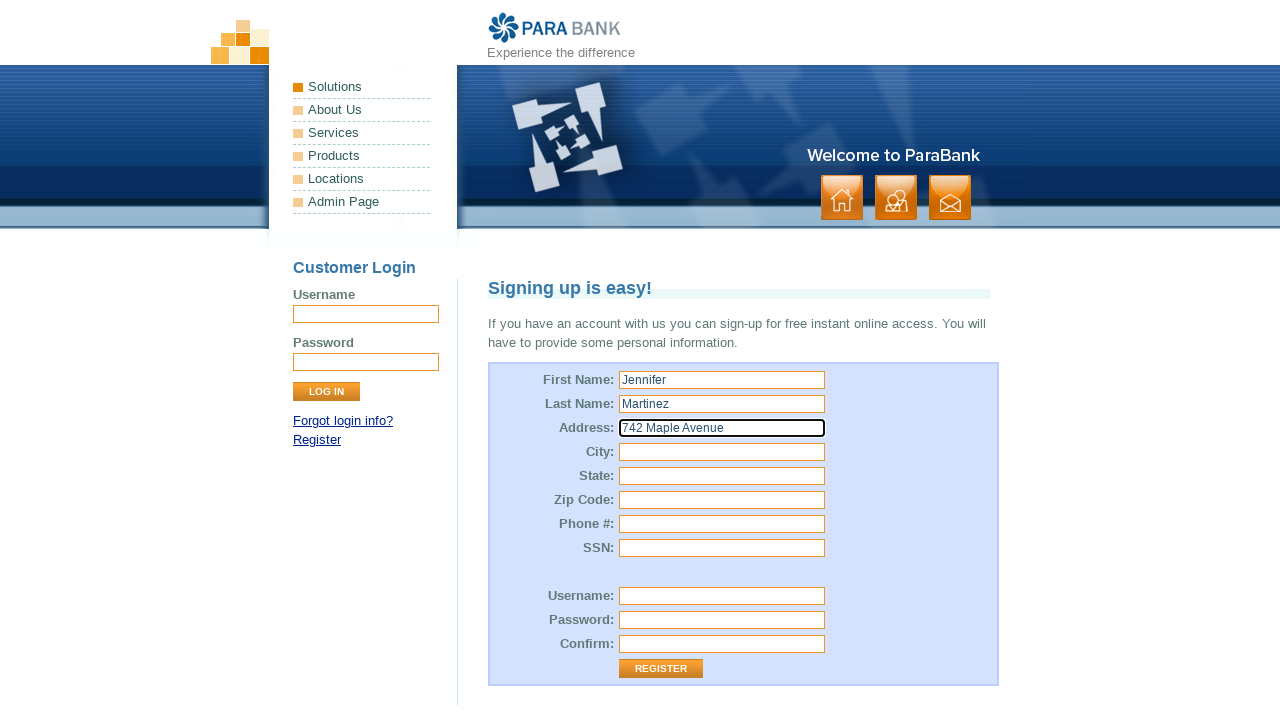

Filled in city as 'Austin' on #customer\.address\.city
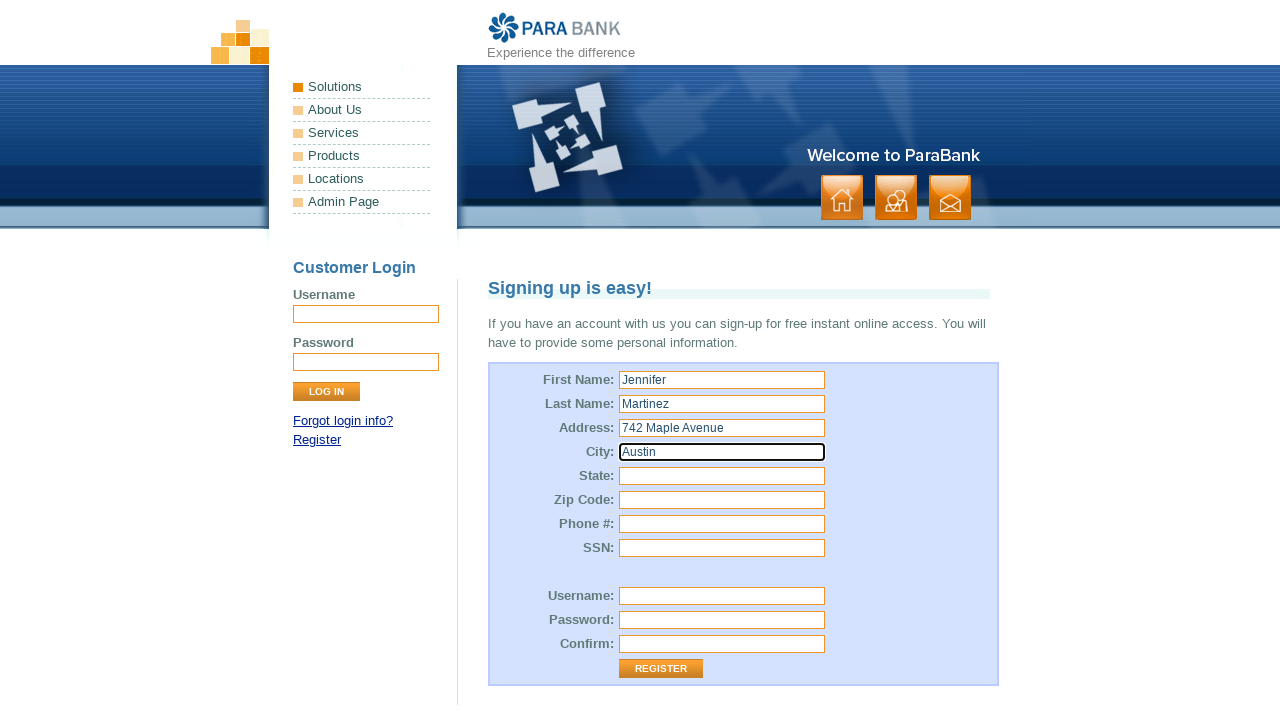

Filled in state as 'Texas' on #customer\.address\.state
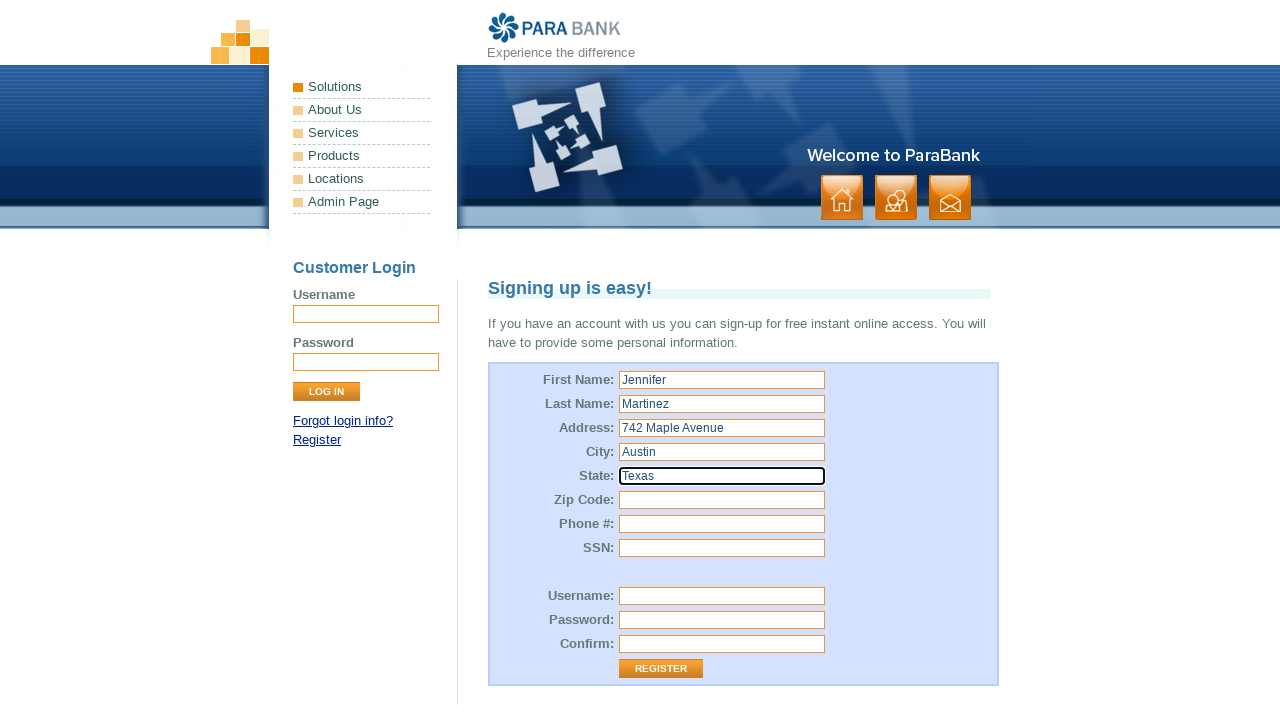

Filled in zip code as '78701' on #customer\.address\.zipCode
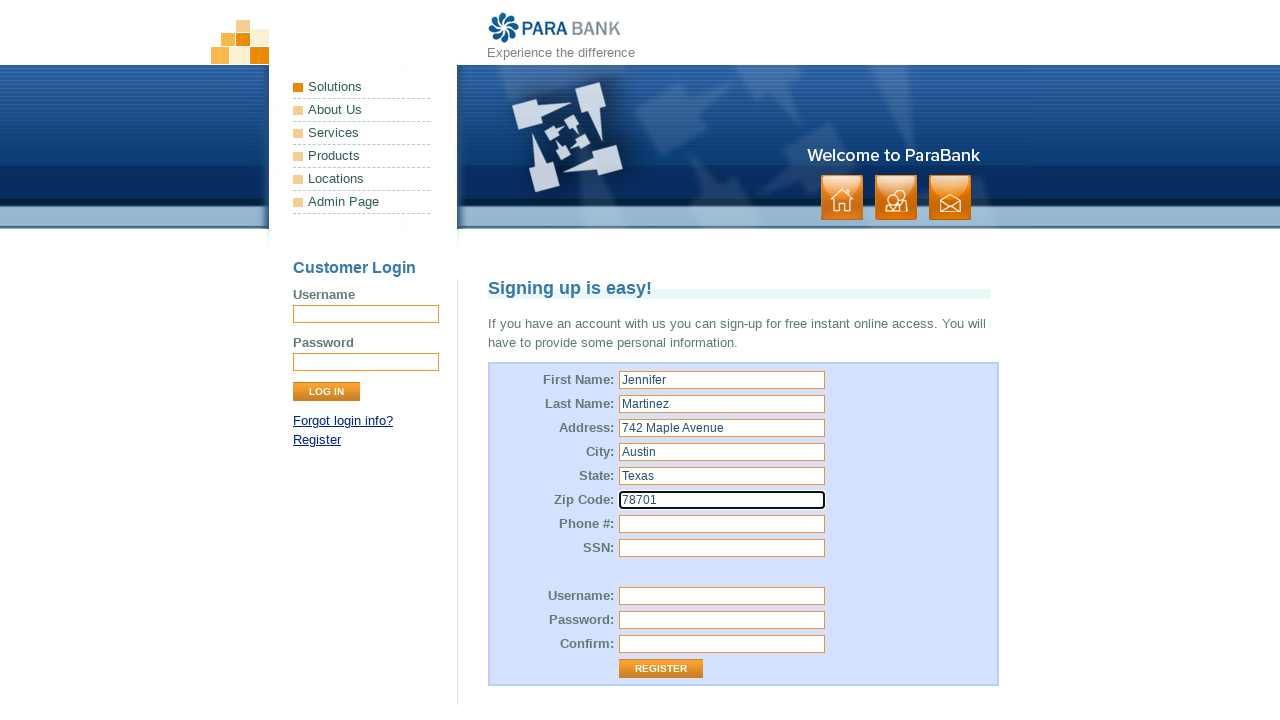

Filled in phone number as '5127894561' on #customer\.phoneNumber
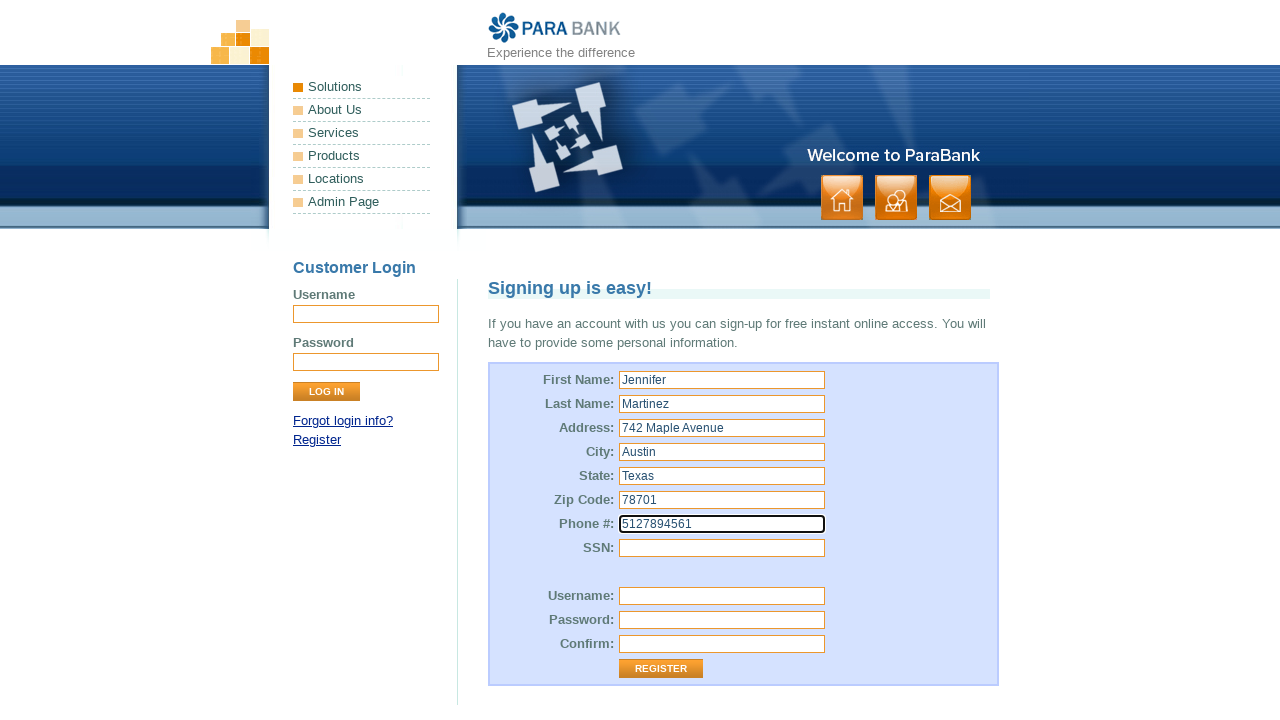

Filled in SSN as '123456789' on #customer\.ssn
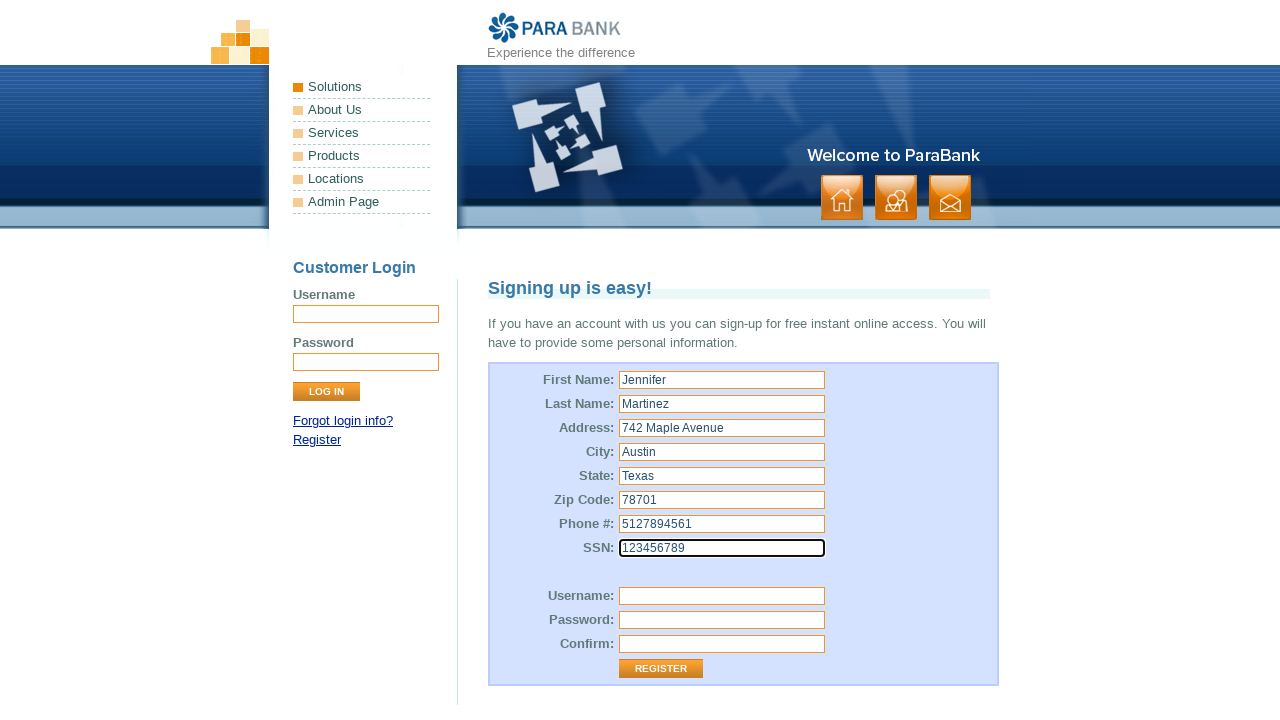

Filled in username as 'jmartinez2024' on #customer\.username
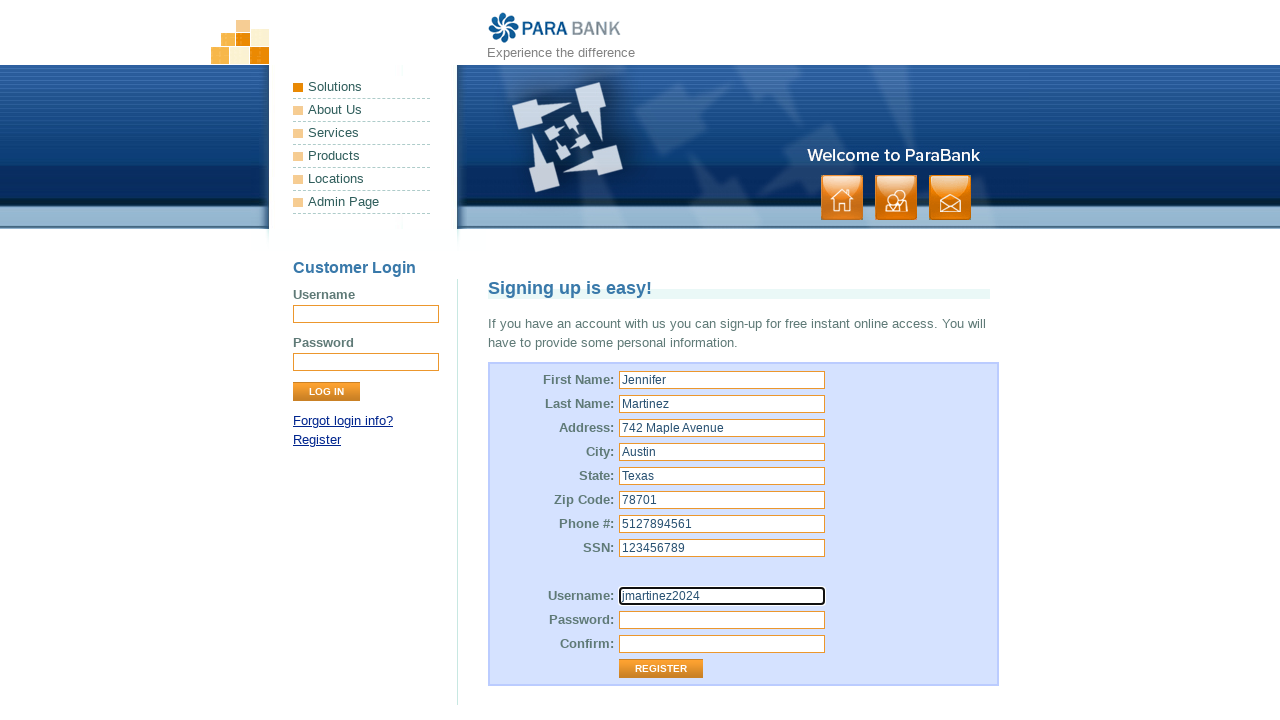

Filled in password as 'SecurePass123' on #customer\.password
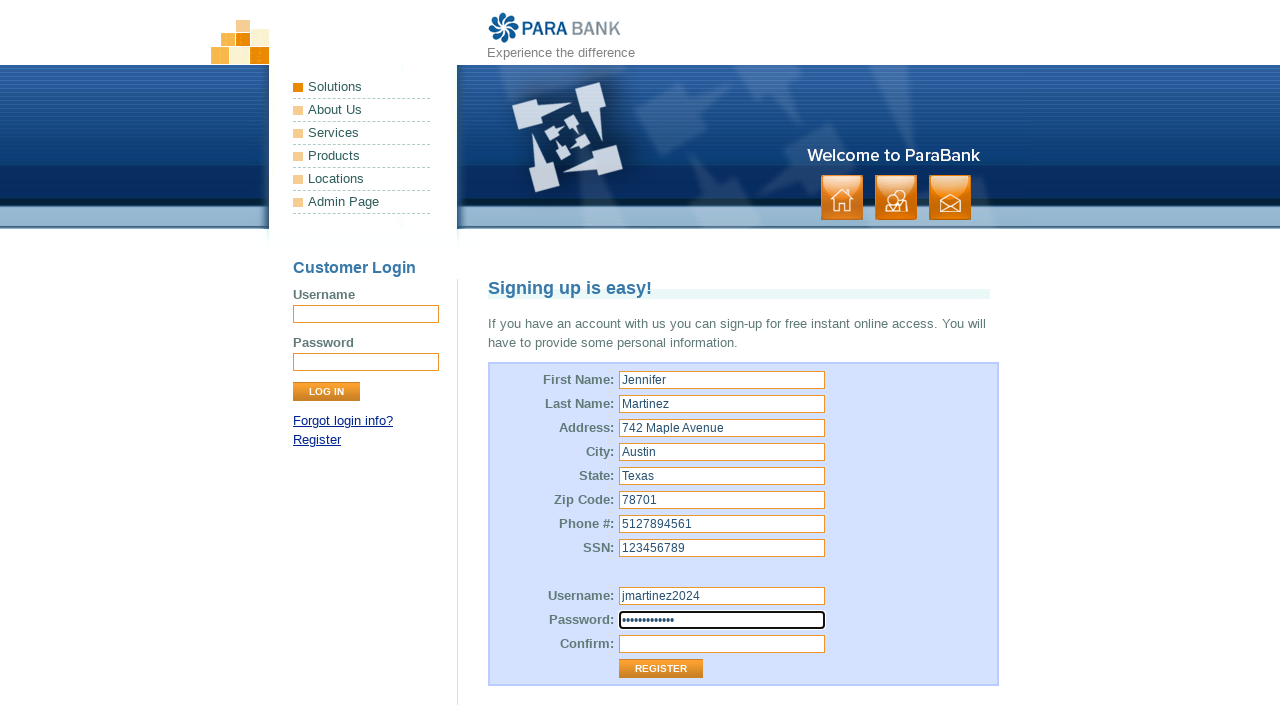

Confirmed password as 'SecurePass123' on #repeatedPassword
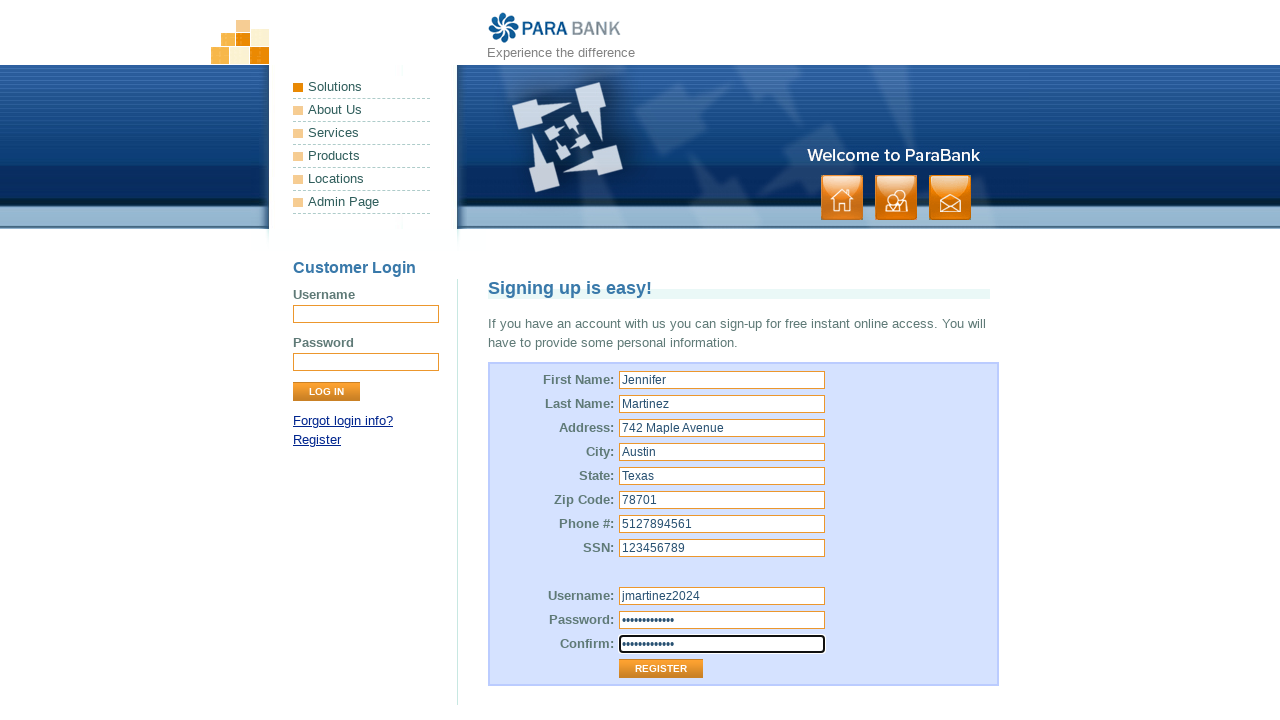

Clicked the Register button to submit the registration form at (661, 669) on xpath=//*[@id='customerForm']/table/tbody/tr[13]/td[2]/input
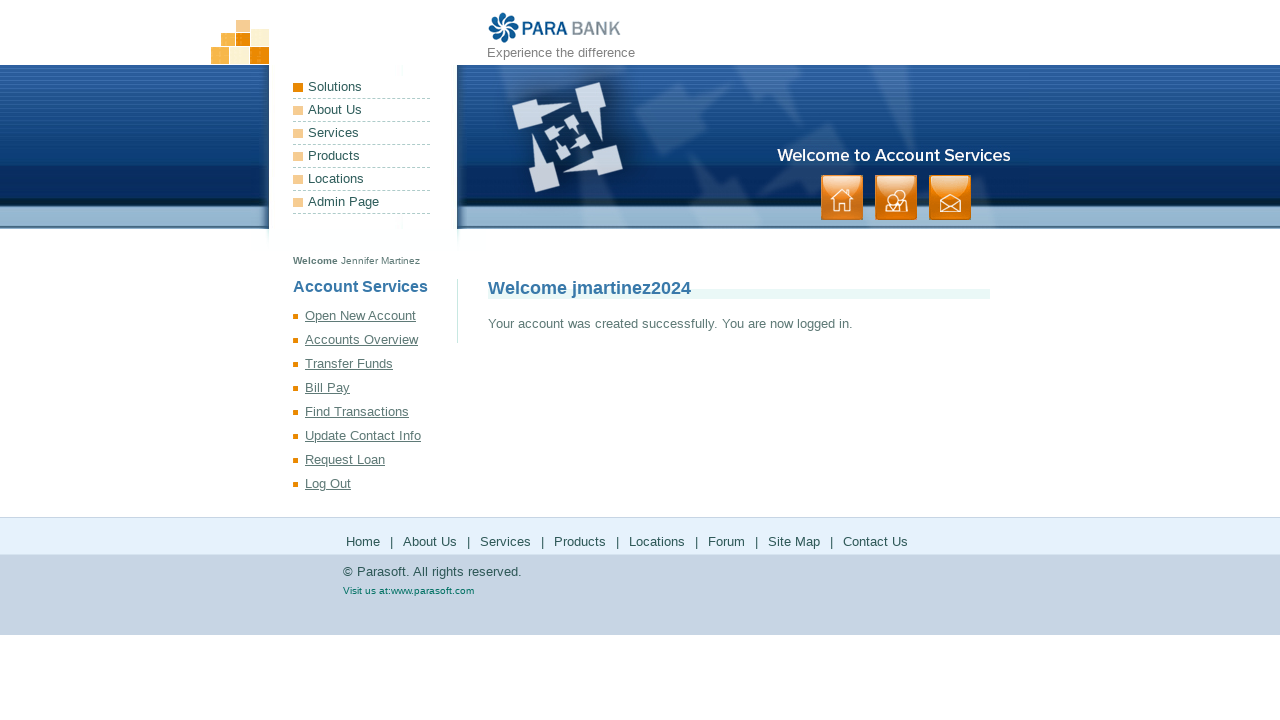

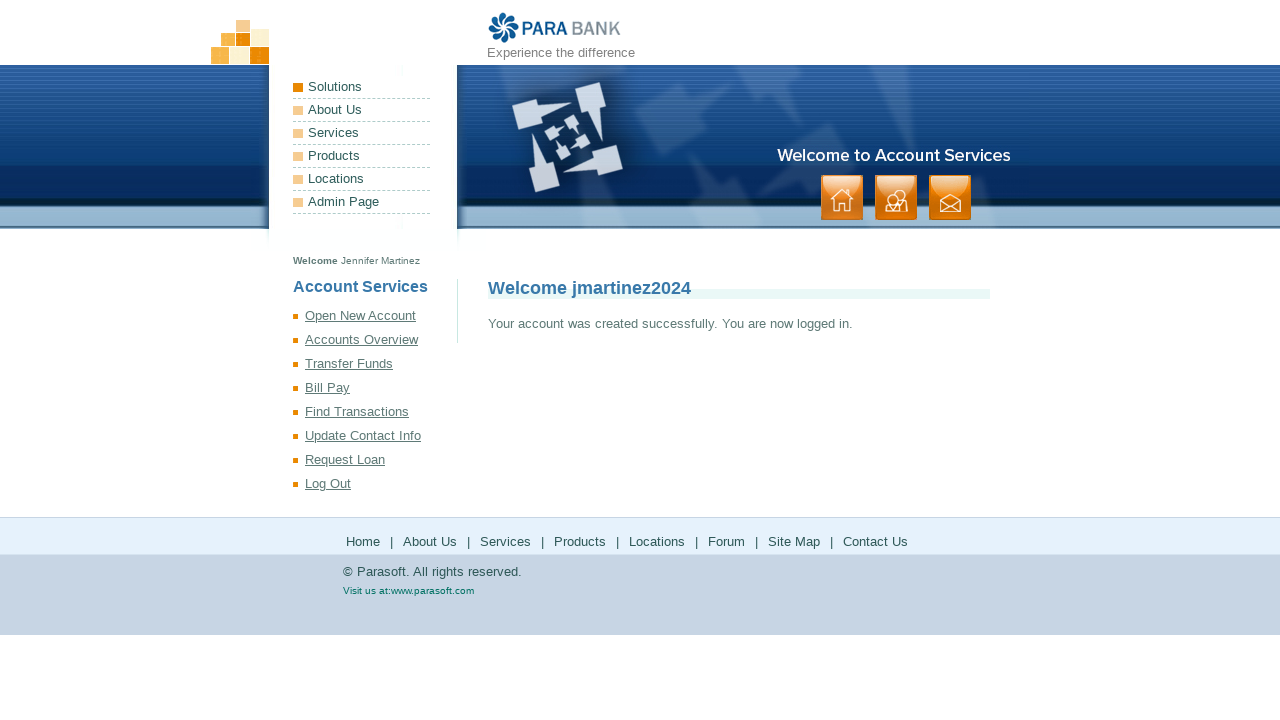